Tests iframe interaction by scrolling down the page, switching to an iframe, and clicking on the "Job Support" link within the iframe

Starting URL: https://www.rahulshettyacademy.com/AutomationPractice/

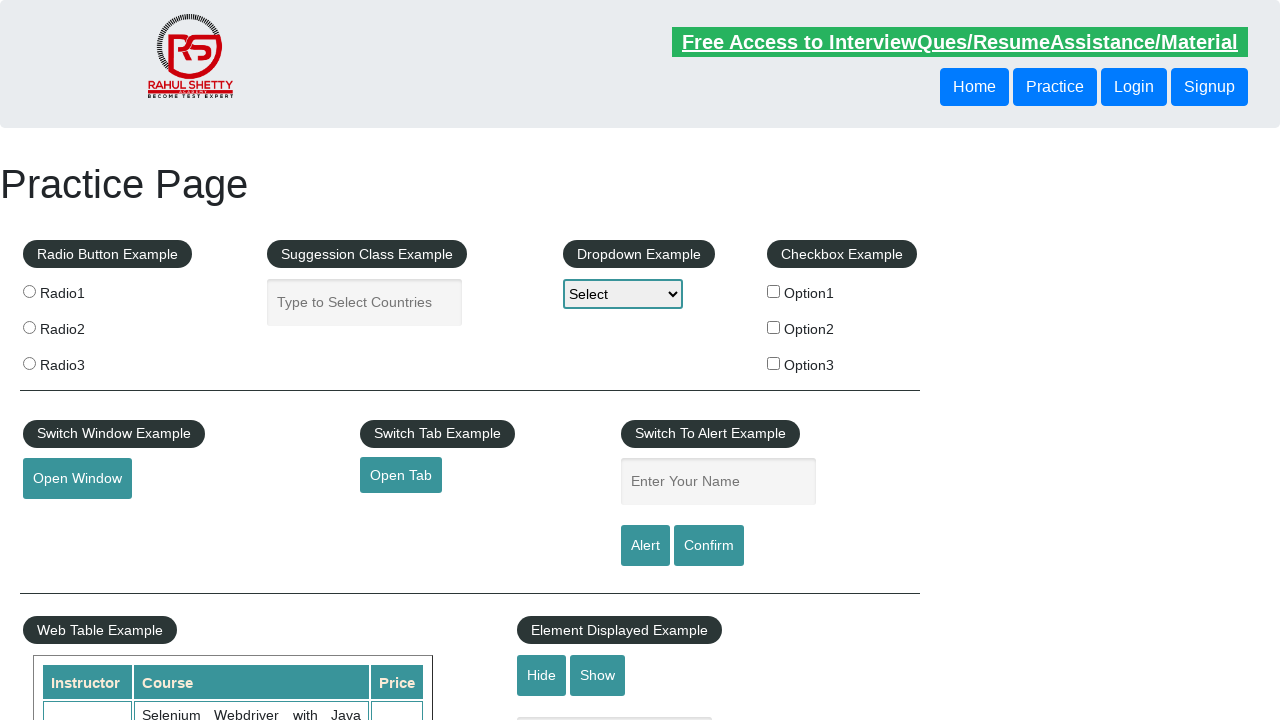

Scrolled down the page using PageDown key
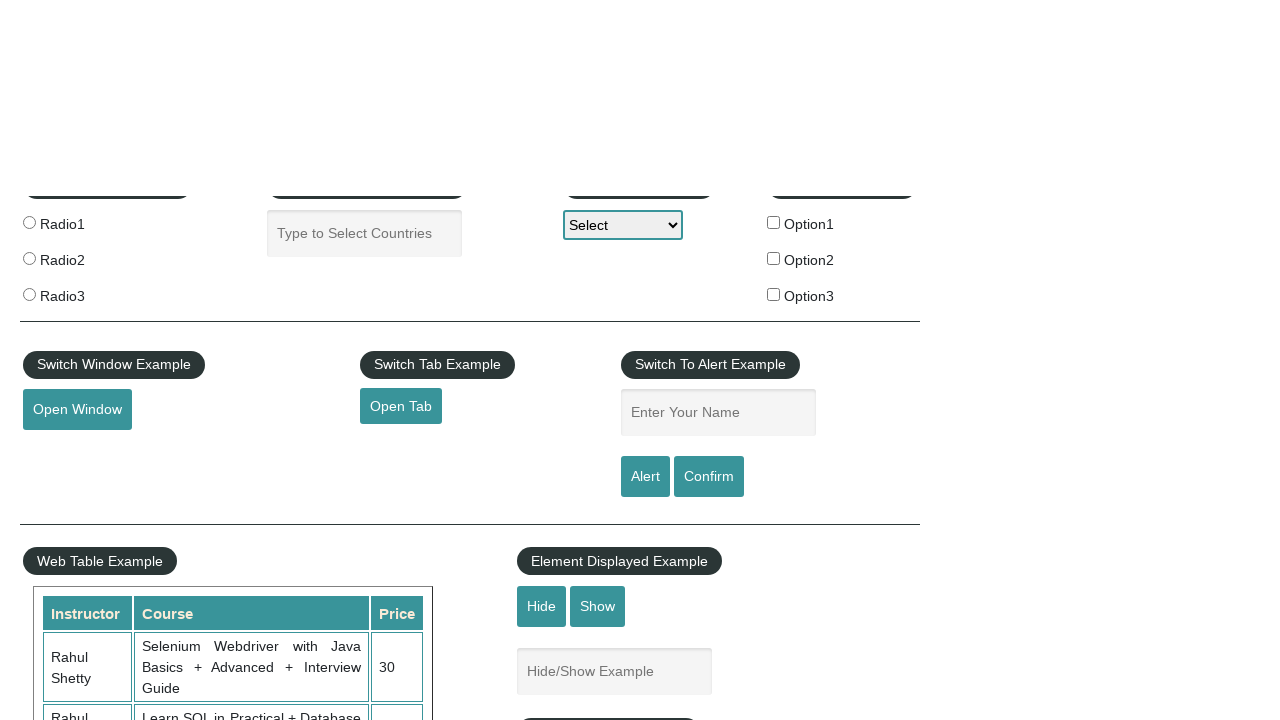

Located the first iframe on the page
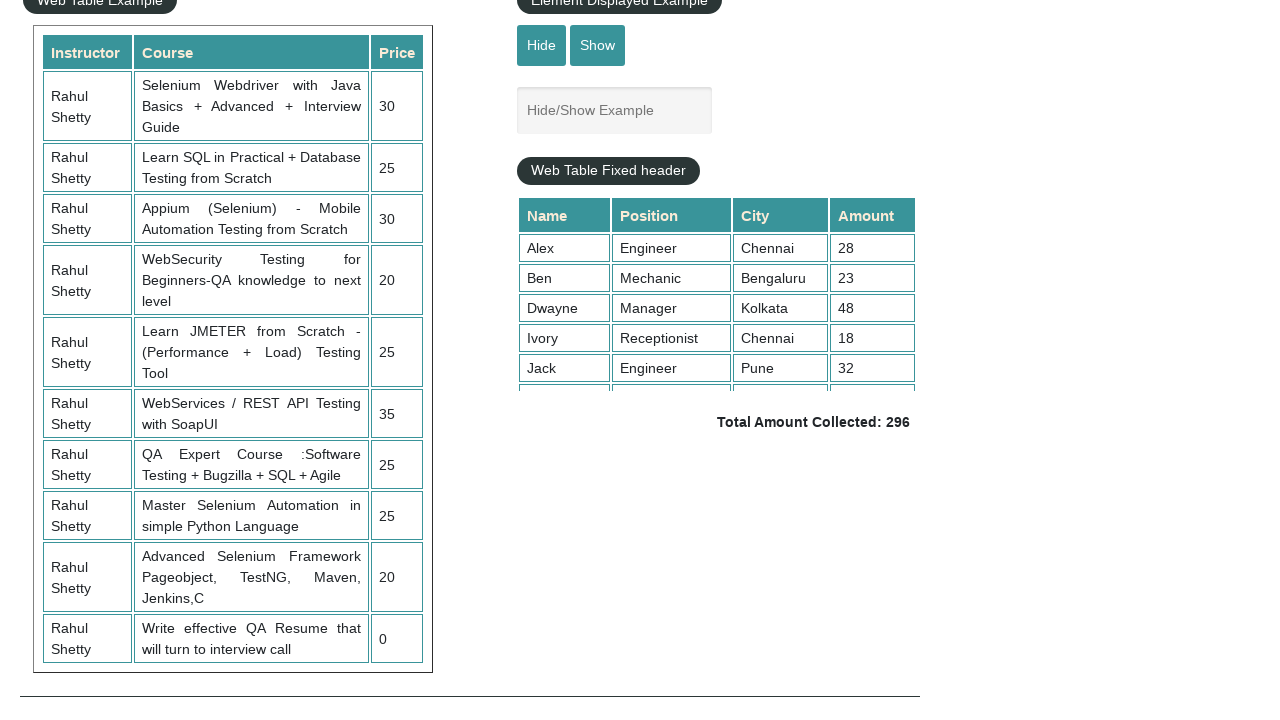

Clicked on the 'Job Support' link within the iframe at (755, 360) on iframe >> nth=0 >> internal:control=enter-frame >> internal:role=link[name="Job 
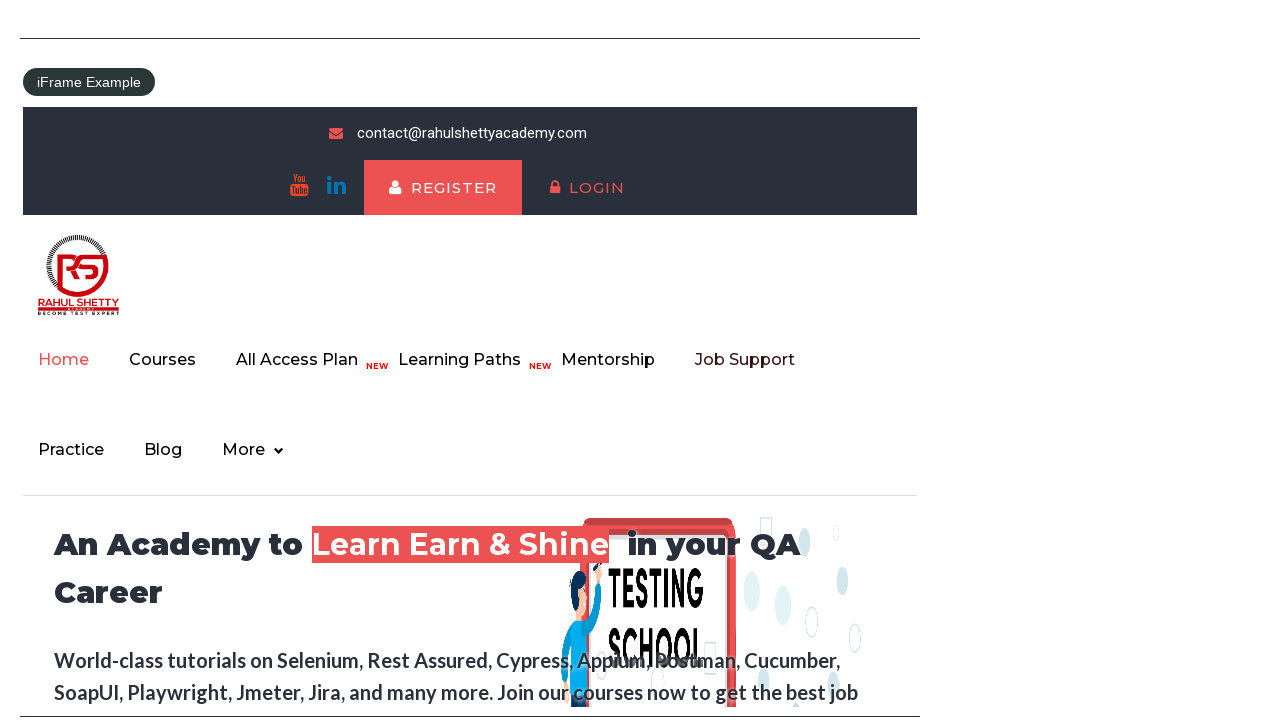

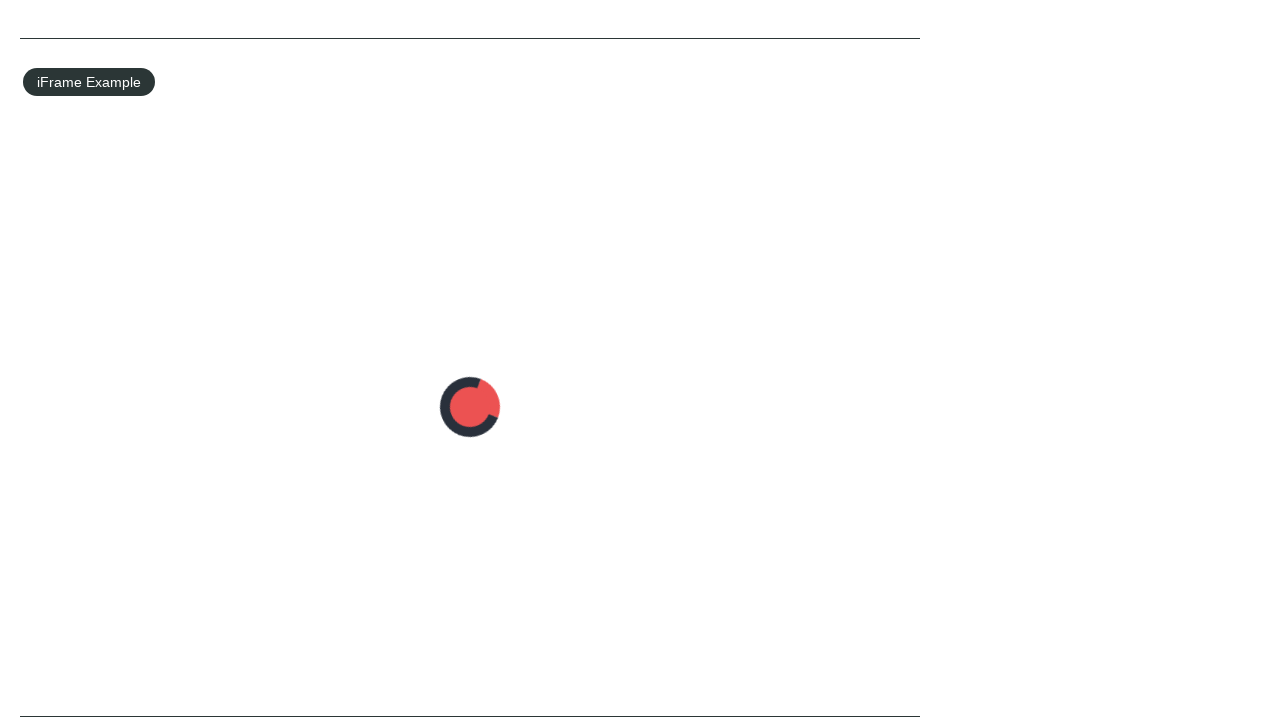